Tests mouse hover functionality by hovering over an element on the page

Starting URL: https://rahulshettyacademy.com/AutomationPractice

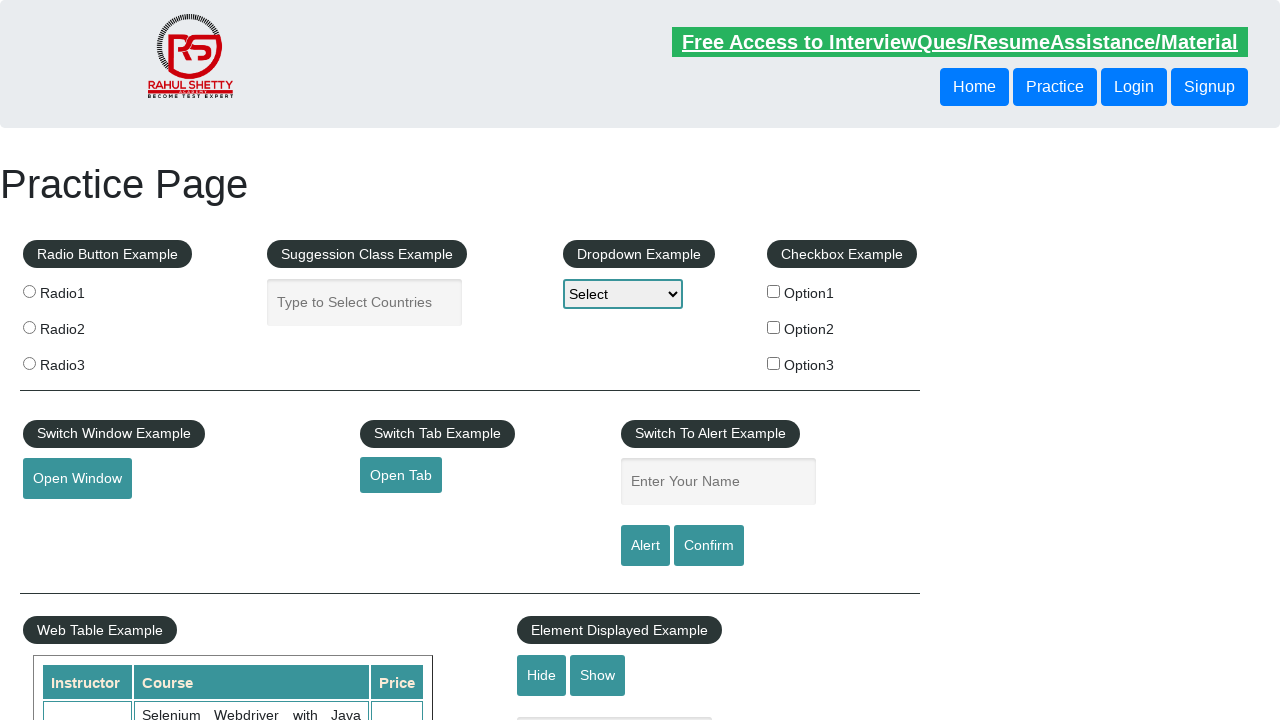

Navigated to AutomationPractice page
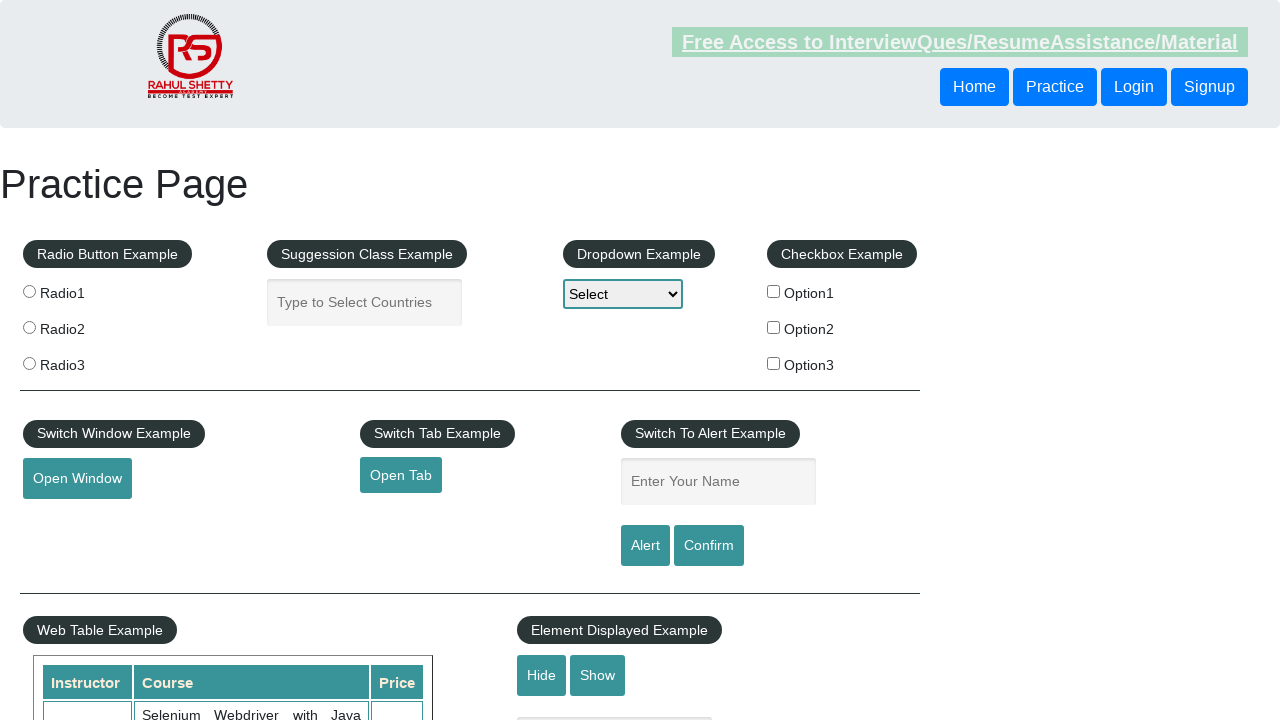

Hovered over the mouse hover element at (83, 361) on #mousehover
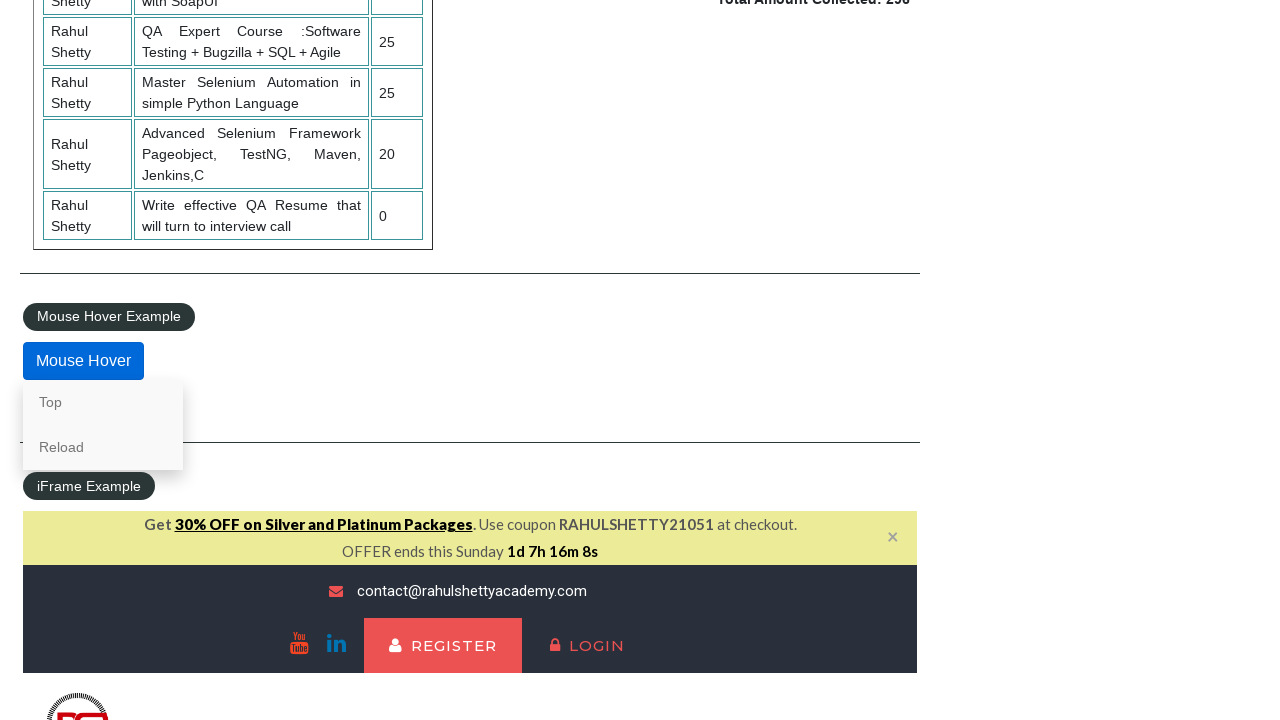

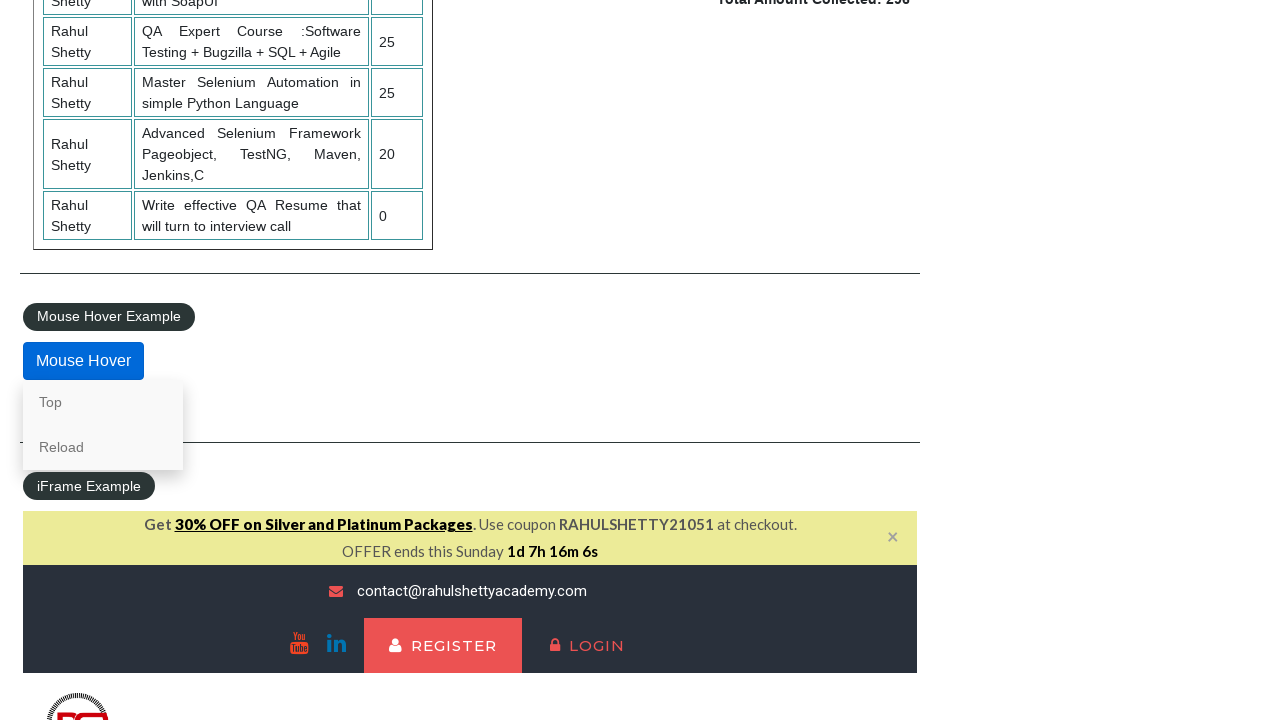